Tests the forgot password flow by navigating to the login page, clicking the forgot password link, entering an email address, and submitting the password reset request

Starting URL: https://admin-equip-bid-test.aeritech.com/login

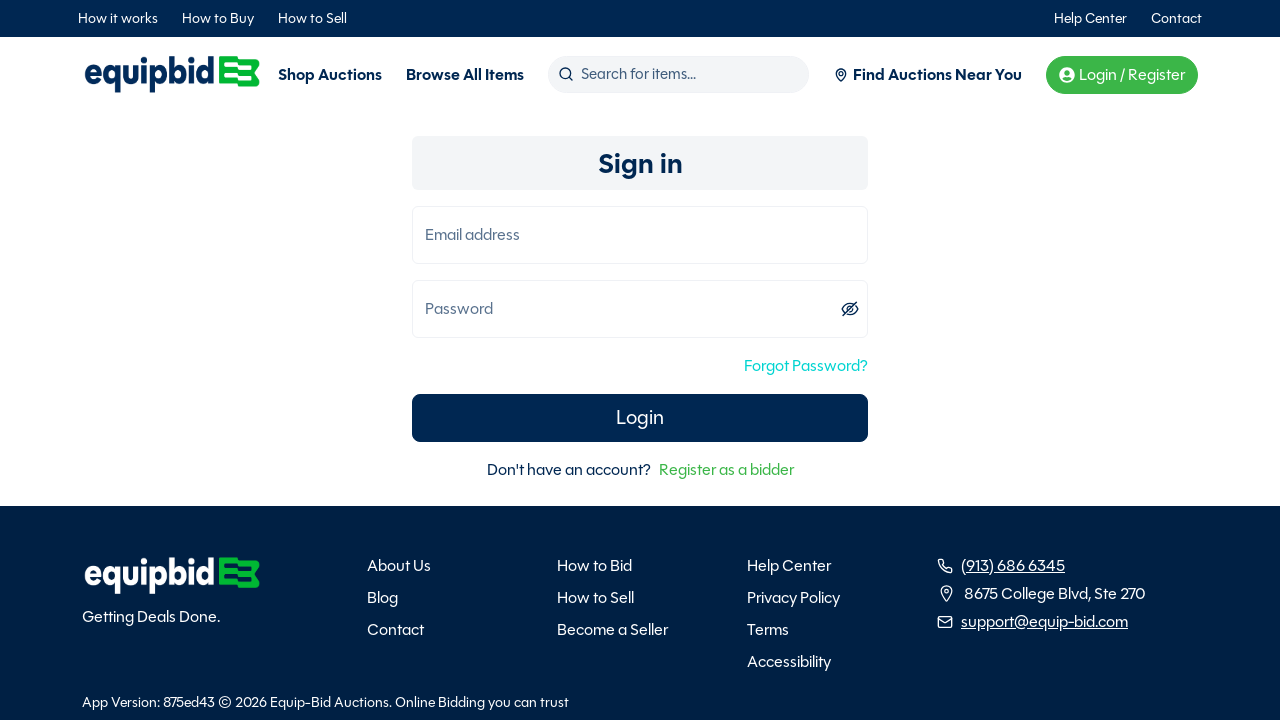

Waited for links to be attached to the page
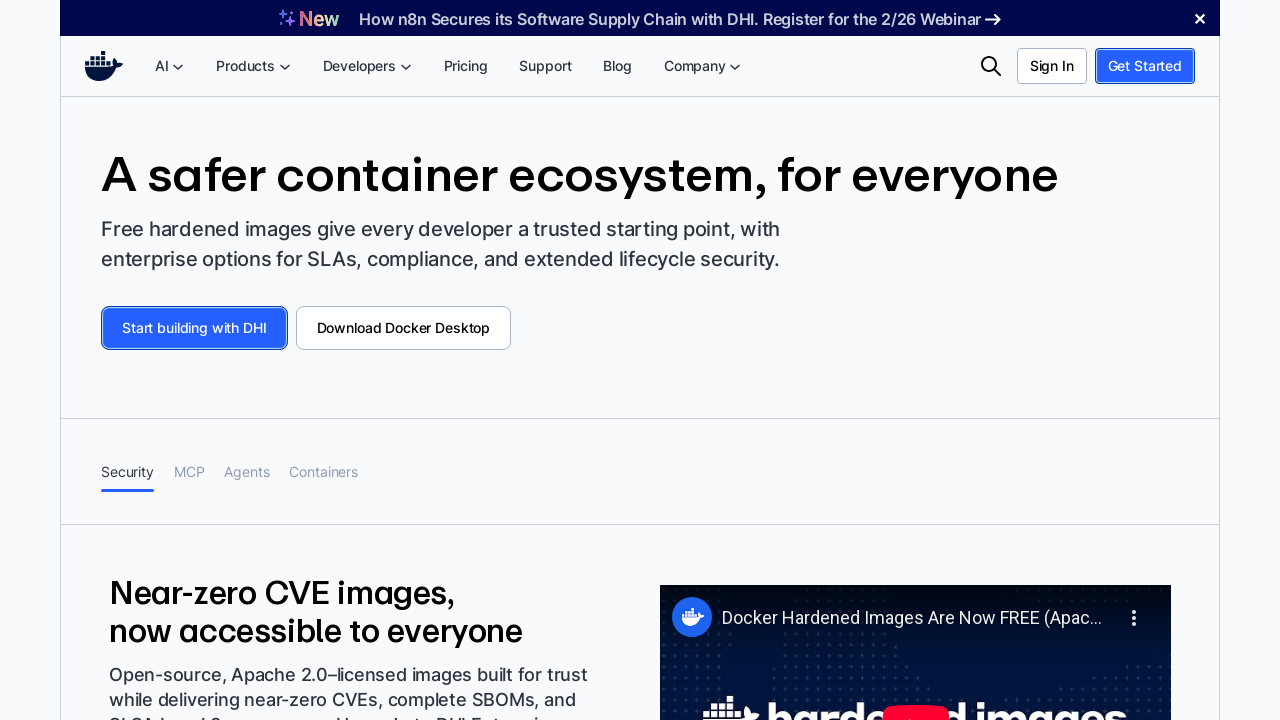

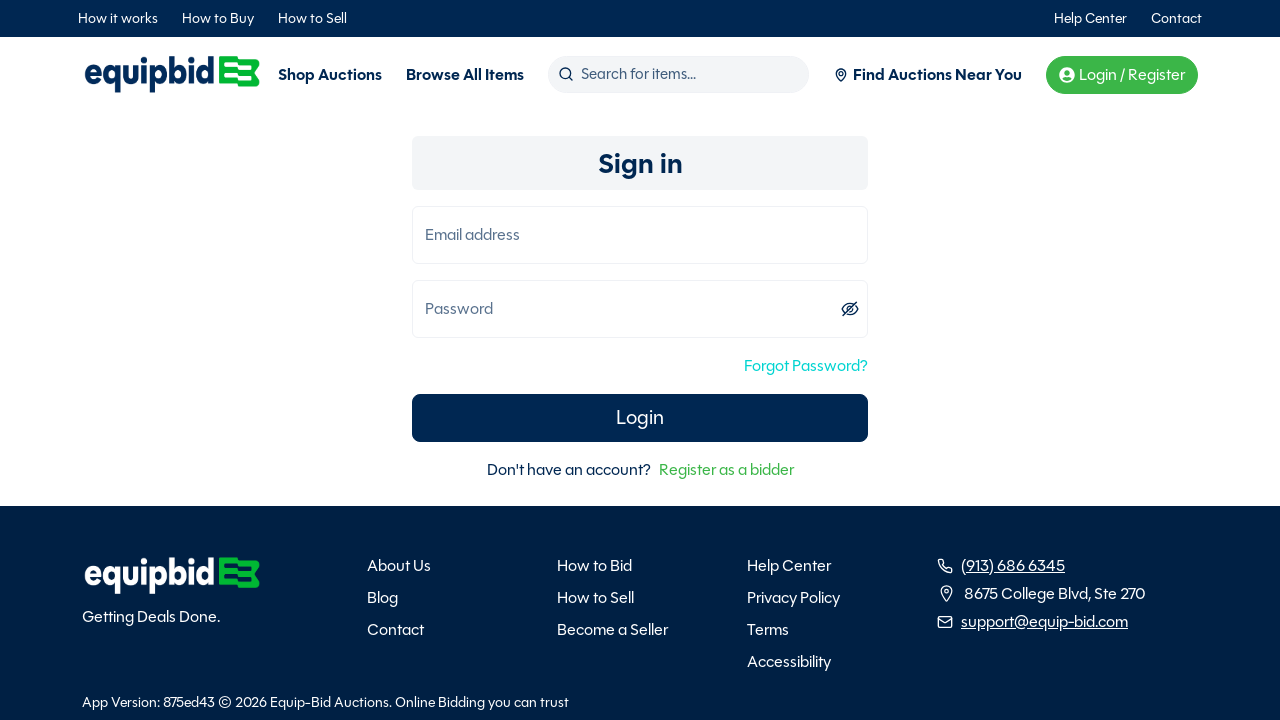